Tests dropdown passenger selection functionality by opening the passenger info dropdown, clicking to increment the adult count 4 times, and then closing the dropdown.

Starting URL: https://rahulshettyacademy.com/dropdownsPractise/

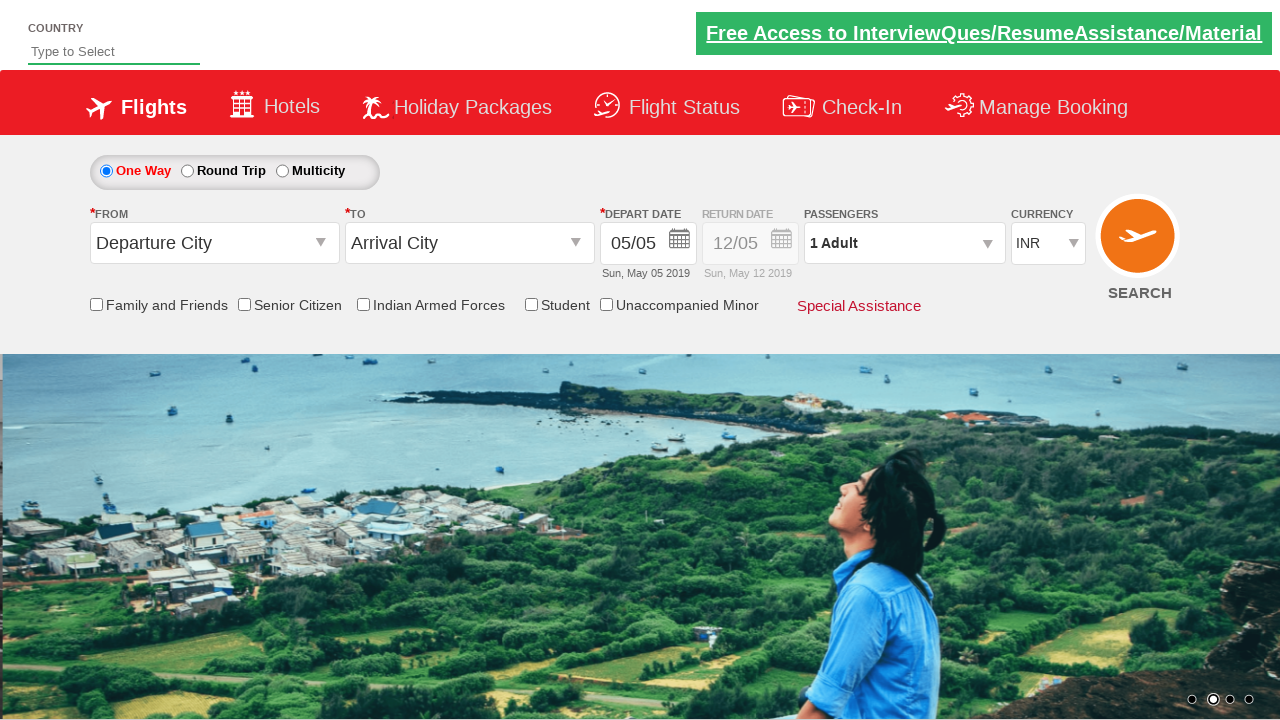

Clicked on passenger info dropdown to open it at (904, 243) on #divpaxinfo
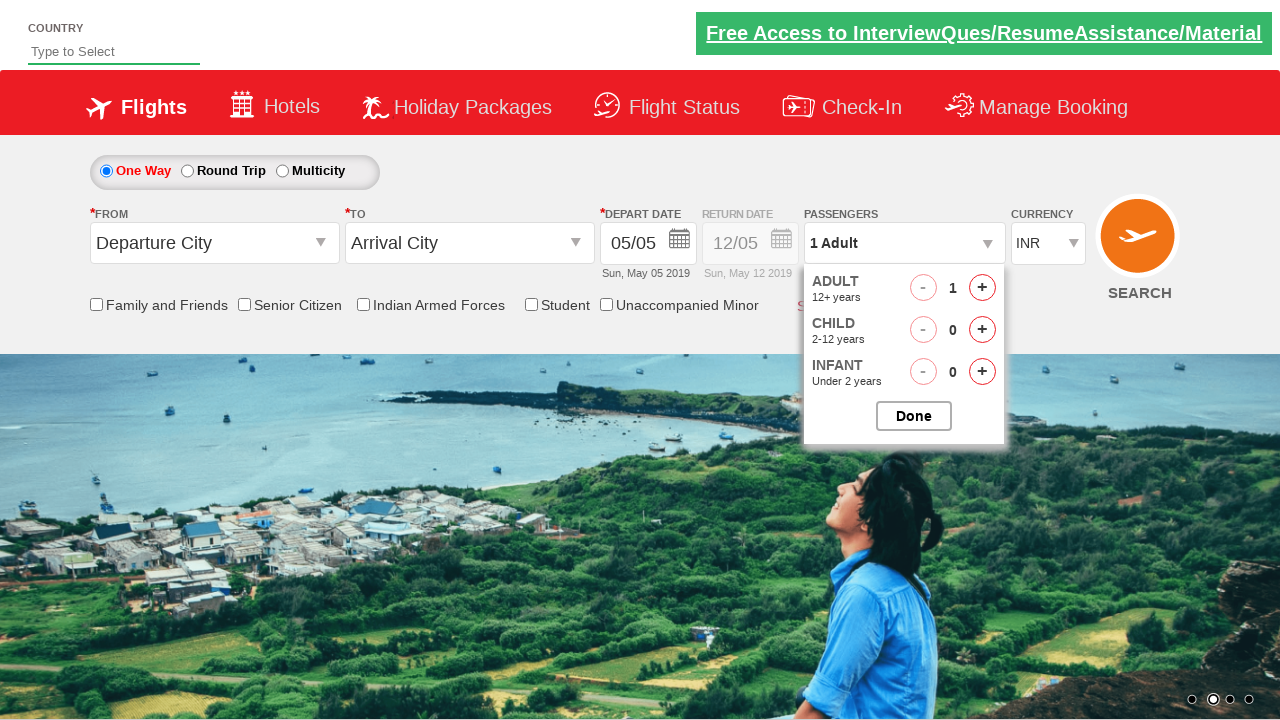

Waited for dropdown to become visible
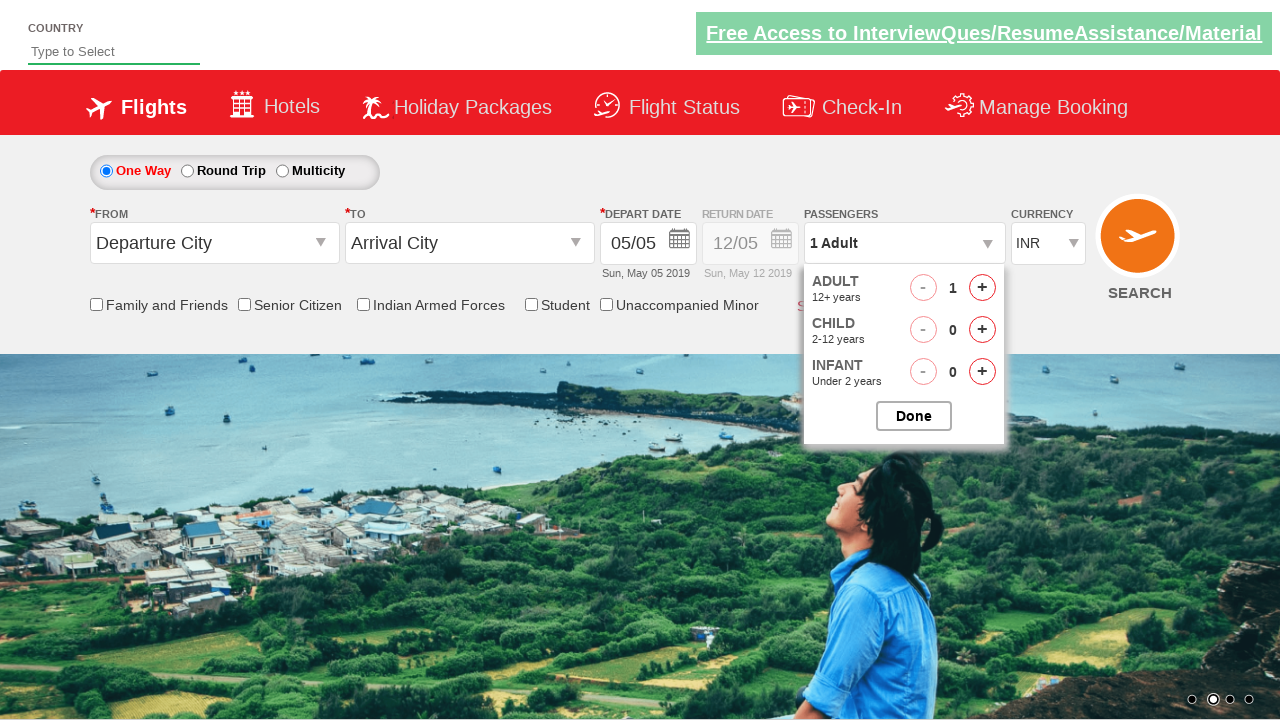

Clicked adult increment button (iteration 1 of 4) at (982, 288) on #hrefIncAdt
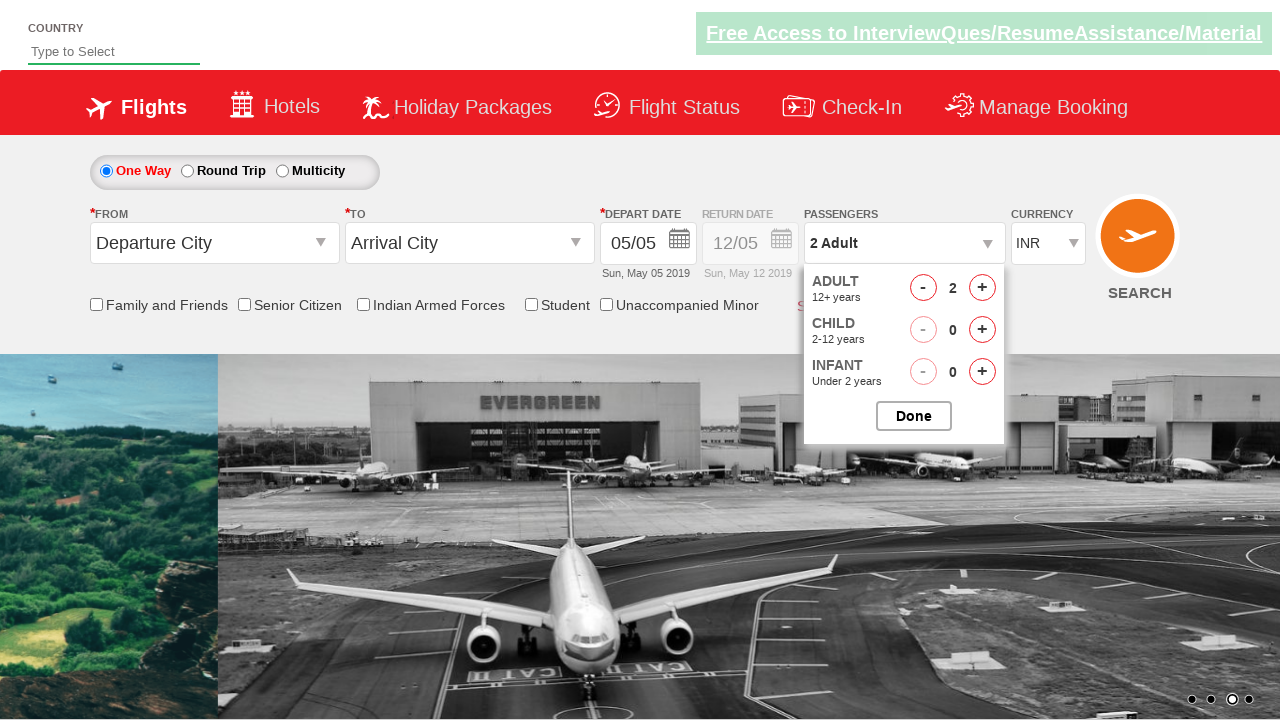

Clicked adult increment button (iteration 2 of 4) at (982, 288) on #hrefIncAdt
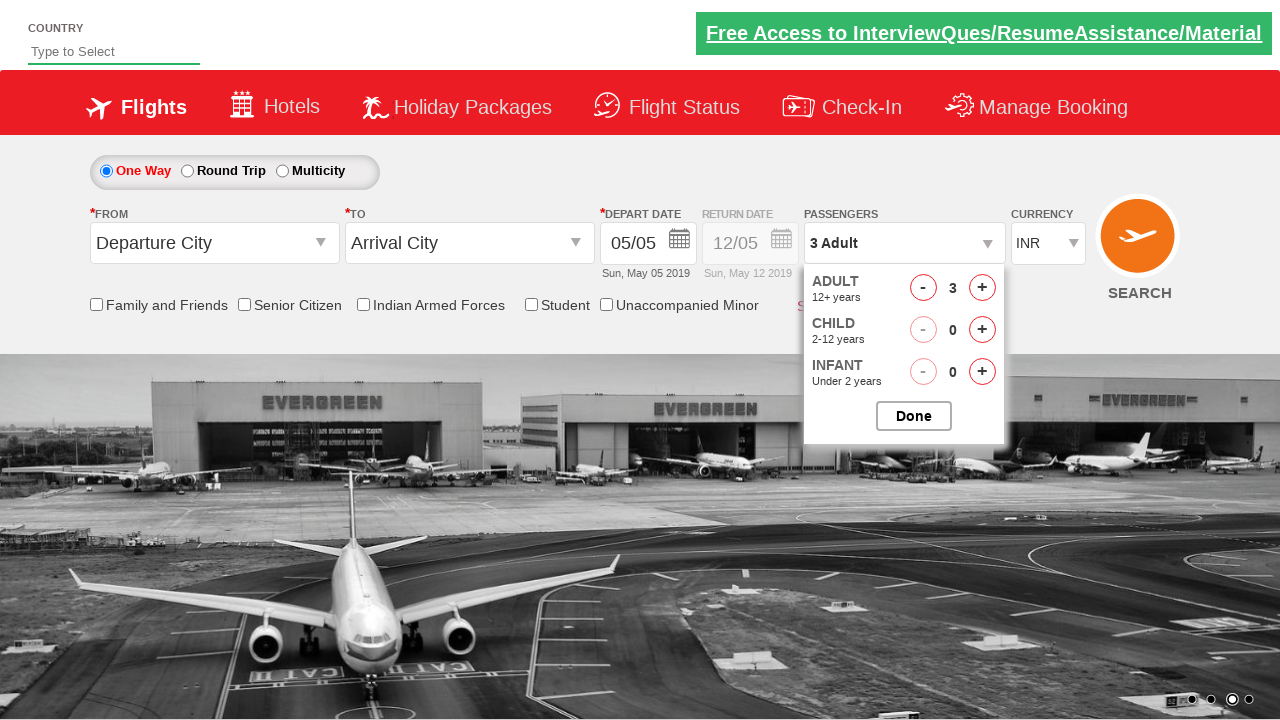

Clicked adult increment button (iteration 3 of 4) at (982, 288) on #hrefIncAdt
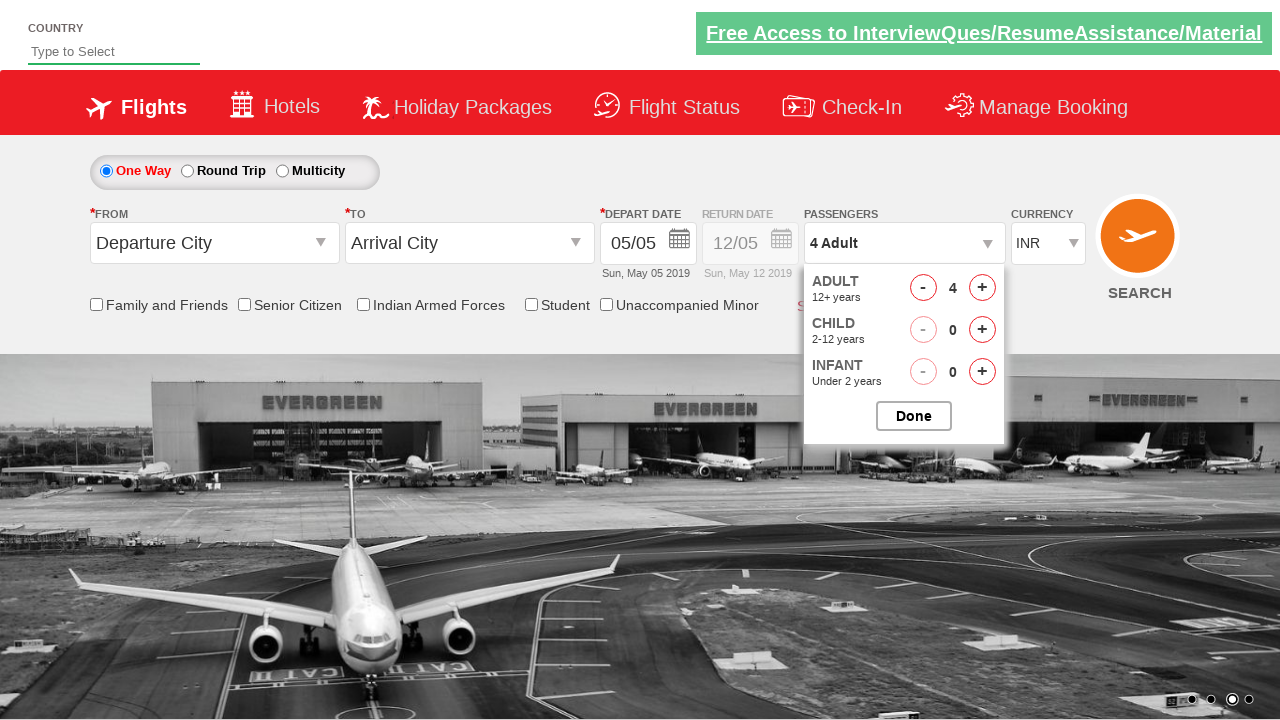

Clicked adult increment button (iteration 4 of 4) at (982, 288) on #hrefIncAdt
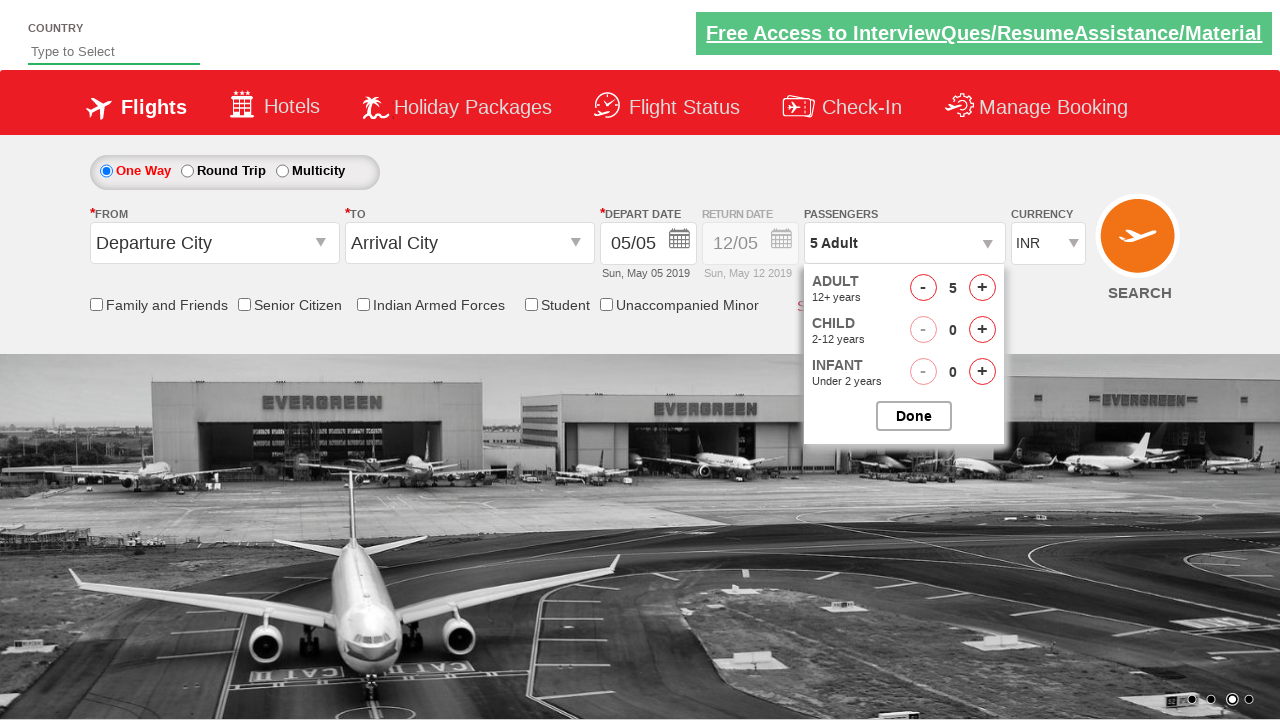

Clicked button to close passenger options dropdown at (914, 416) on #btnclosepaxoption
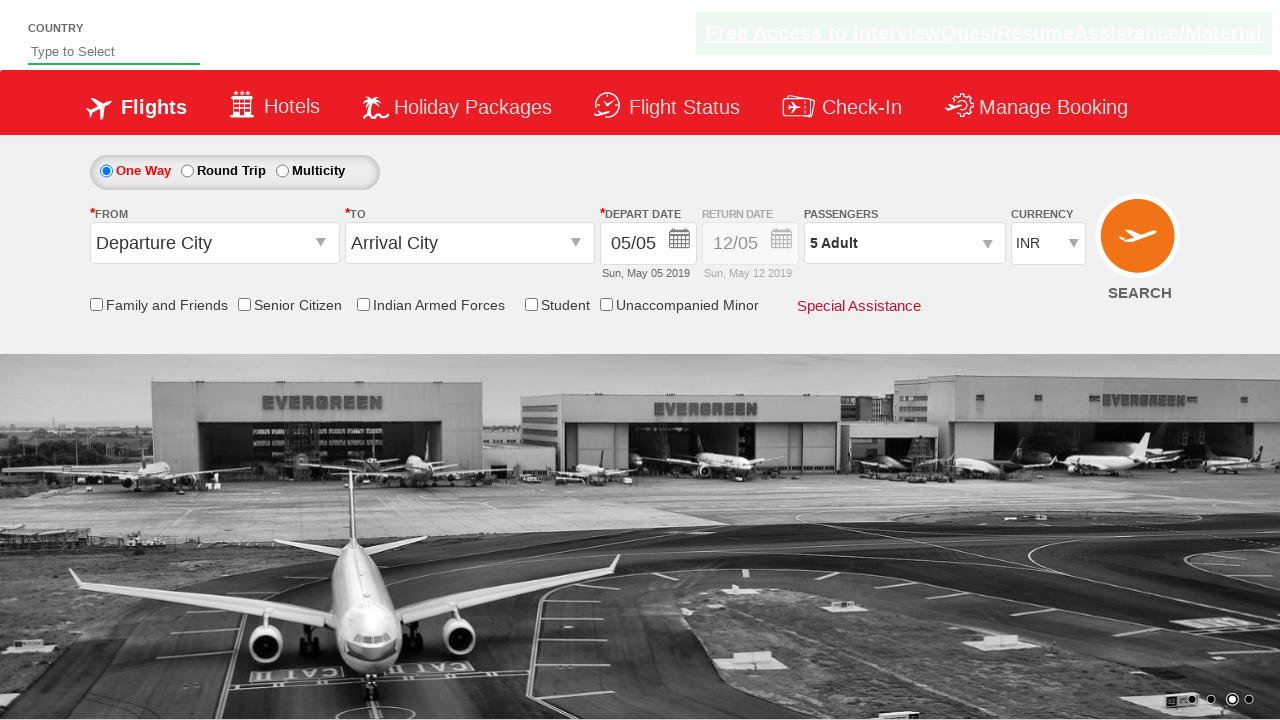

Waited for dropdown to close and passenger info element to be ready
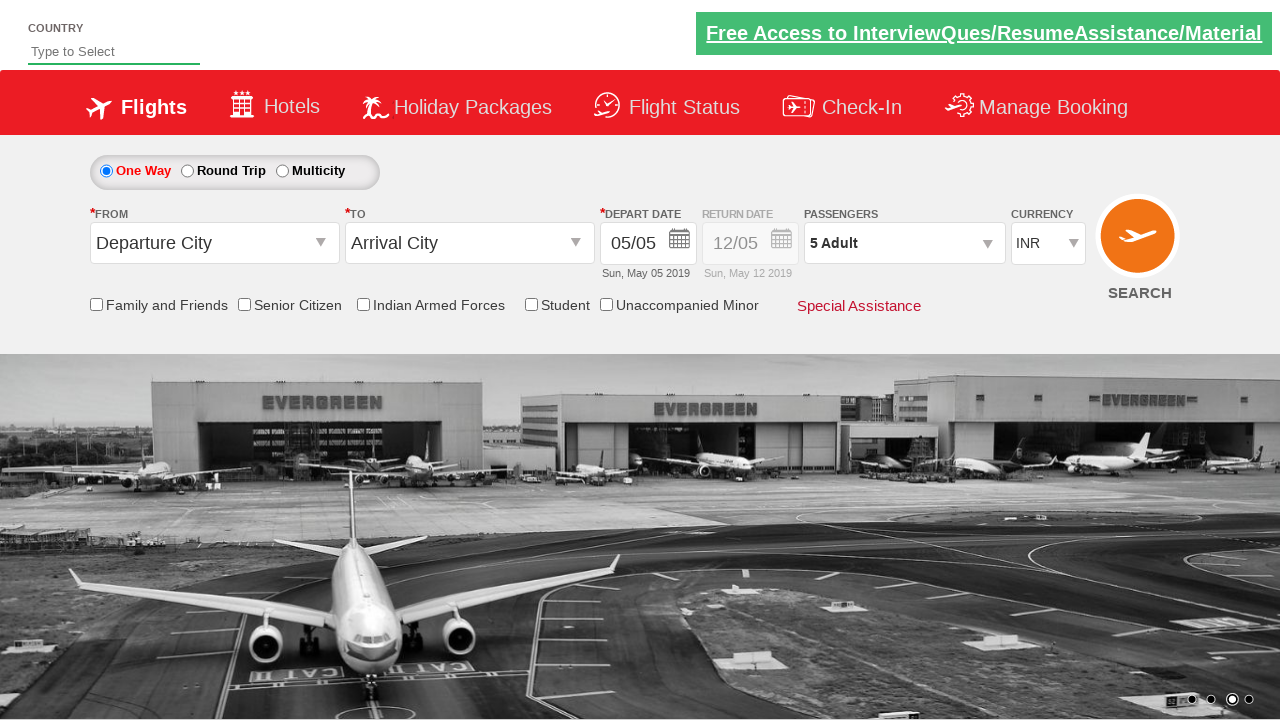

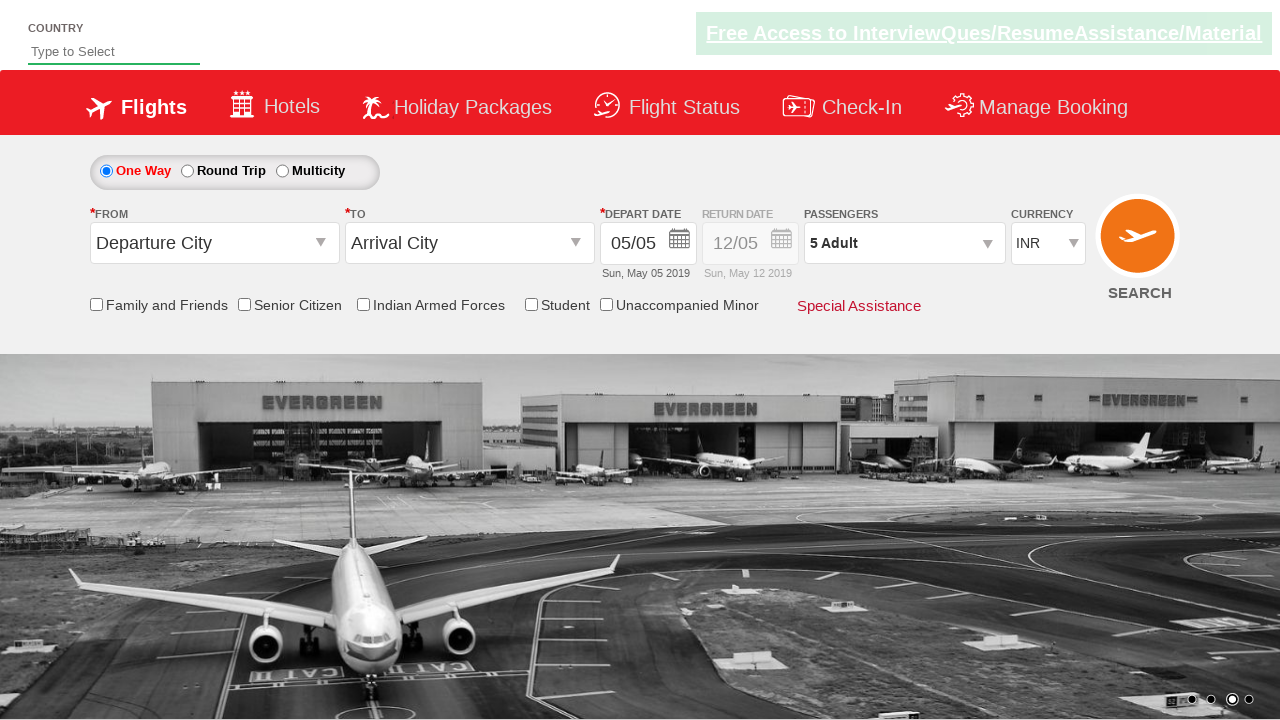